Tests marking all todo items as completed using the toggle-all checkbox.

Starting URL: https://demo.playwright.dev/todomvc

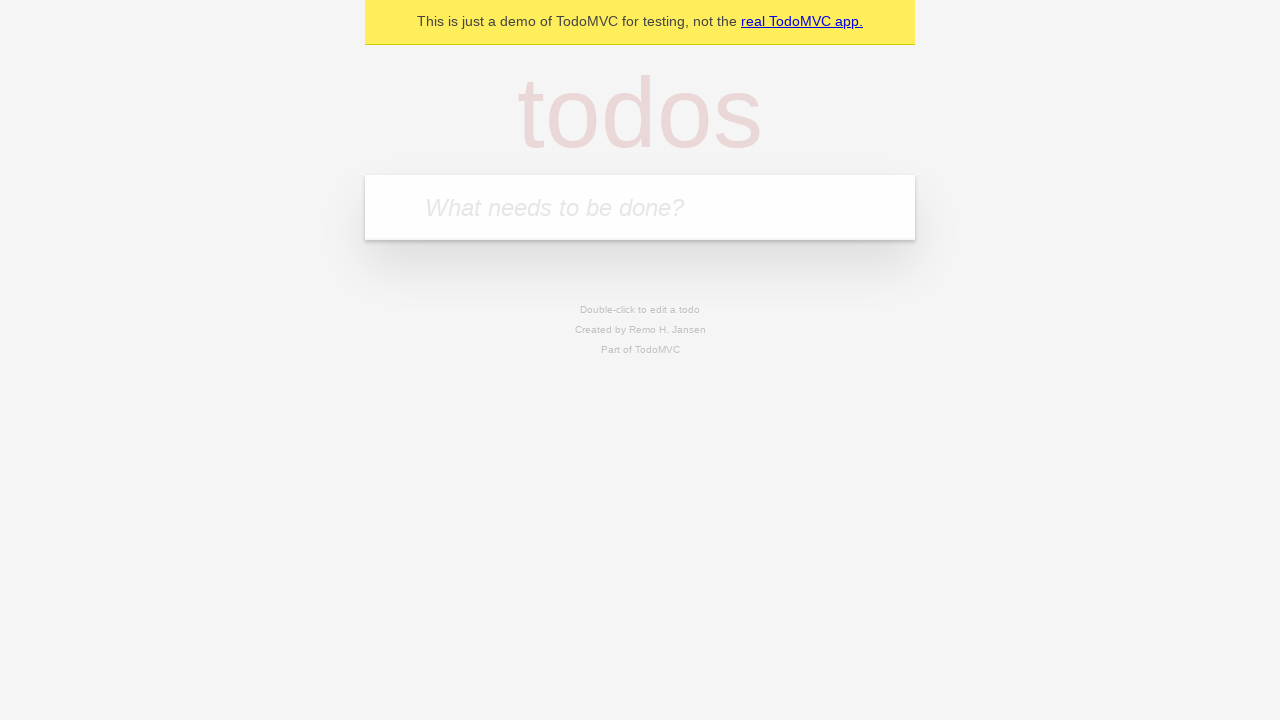

Filled todo input with 'buy some cheese' on internal:attr=[placeholder="What needs to be done?"i]
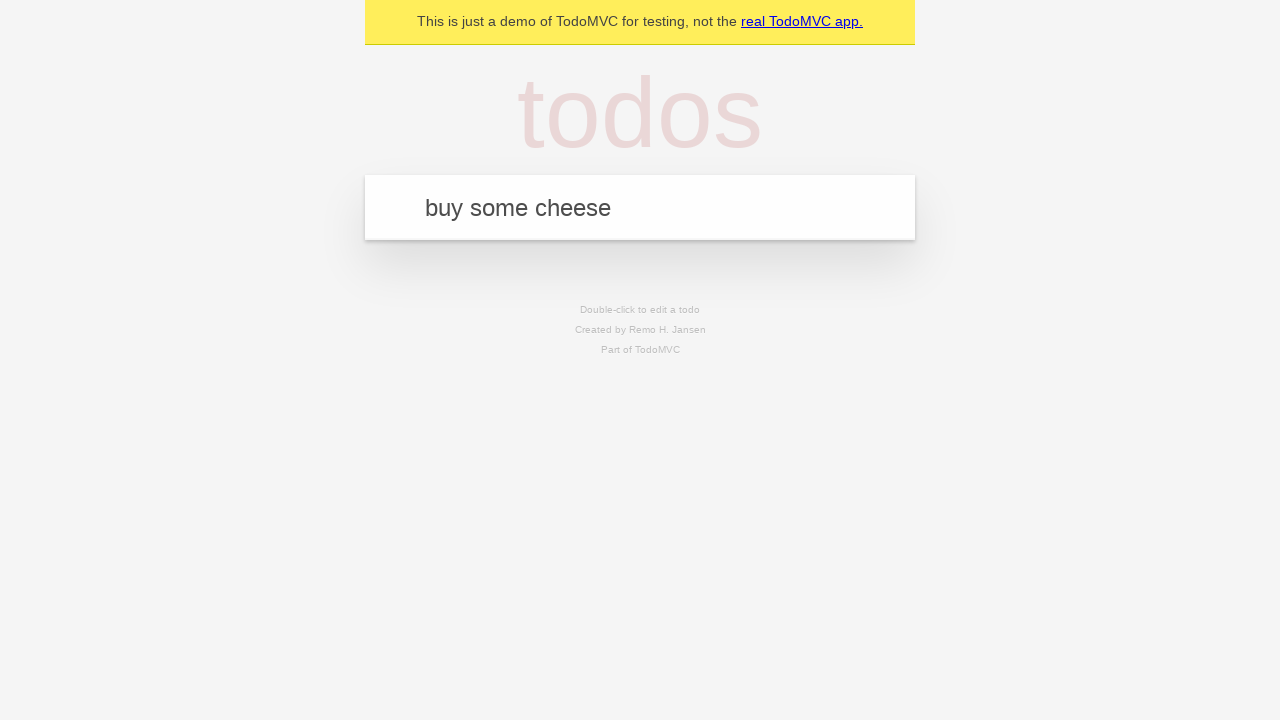

Pressed Enter to add first todo item on internal:attr=[placeholder="What needs to be done?"i]
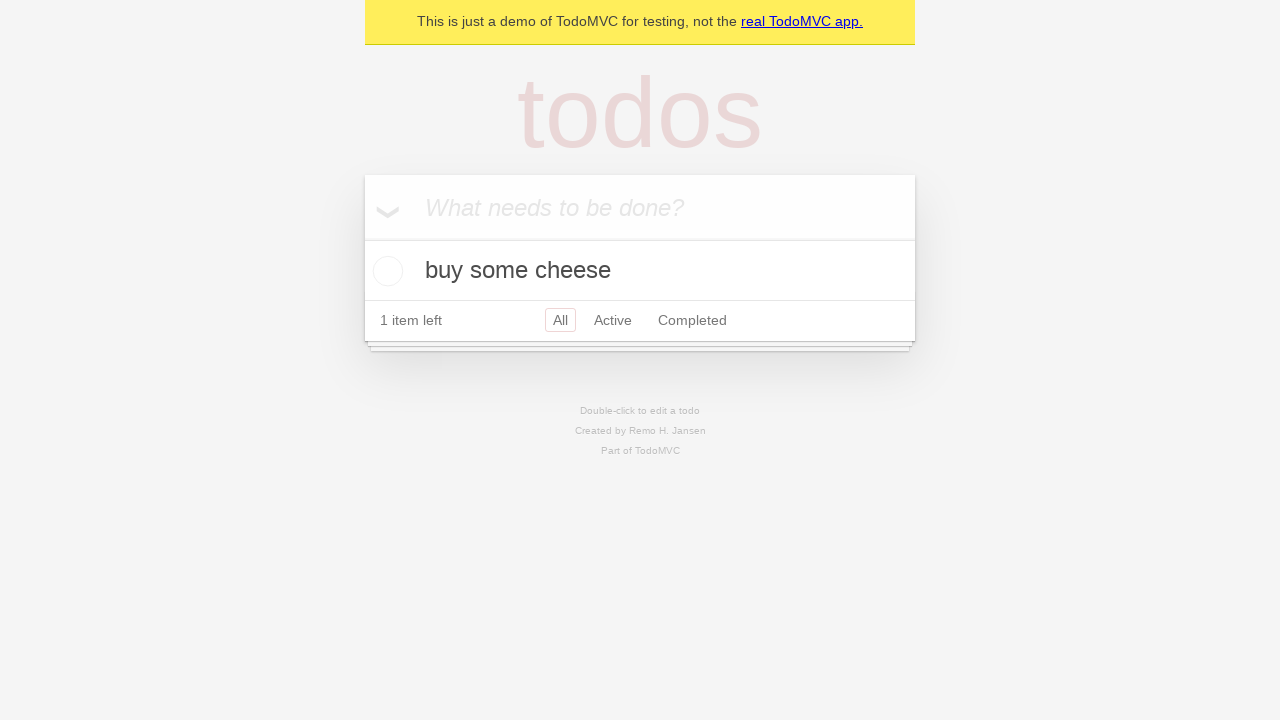

Filled todo input with 'feed the cat' on internal:attr=[placeholder="What needs to be done?"i]
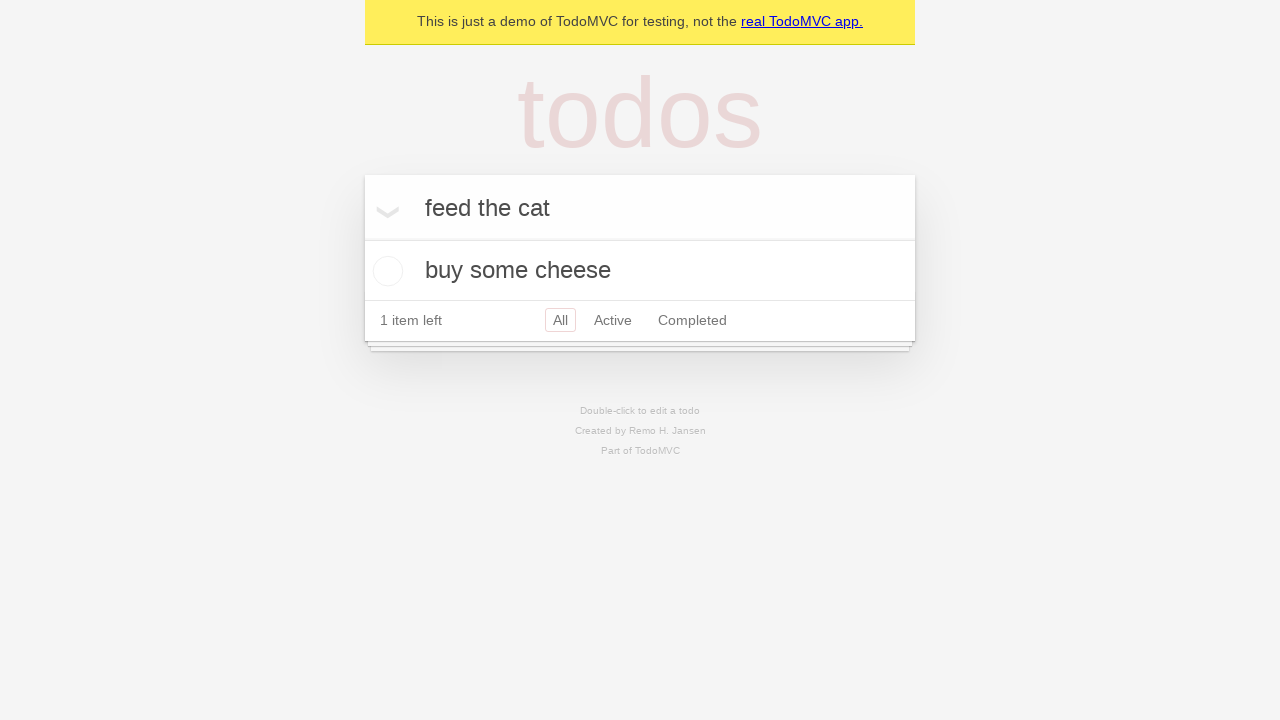

Pressed Enter to add second todo item on internal:attr=[placeholder="What needs to be done?"i]
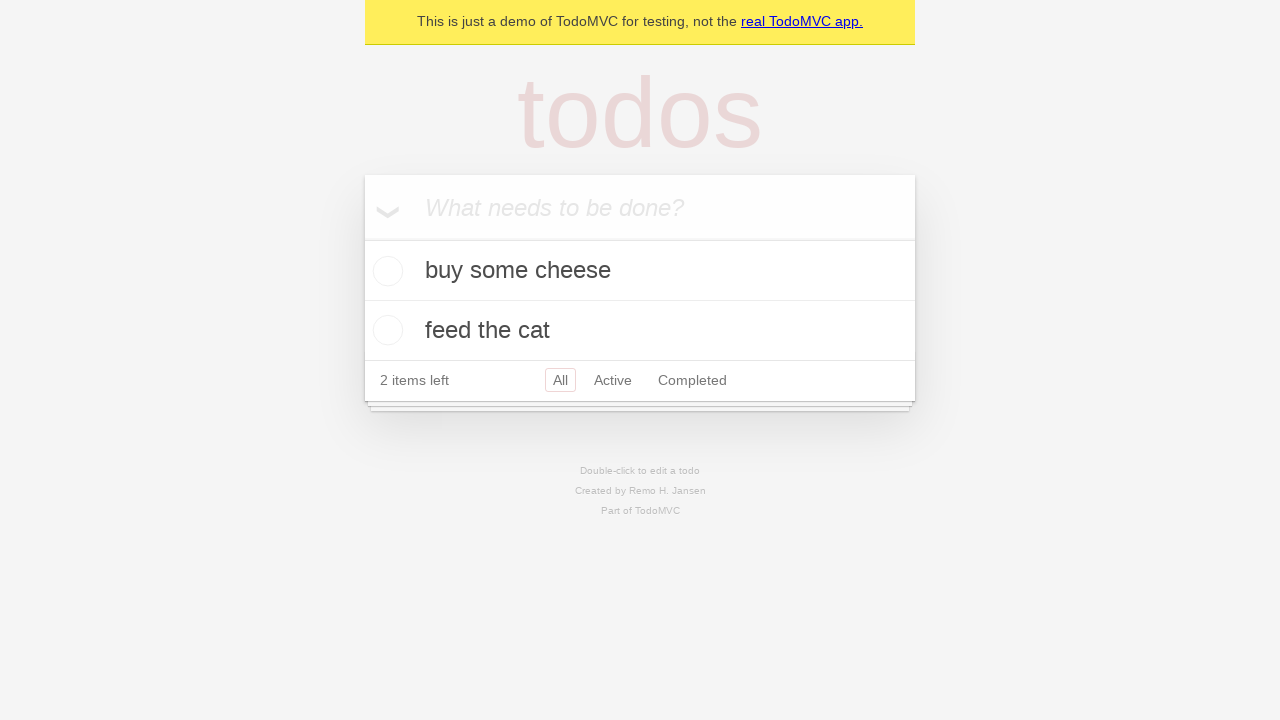

Filled todo input with 'book a doctors appointment' on internal:attr=[placeholder="What needs to be done?"i]
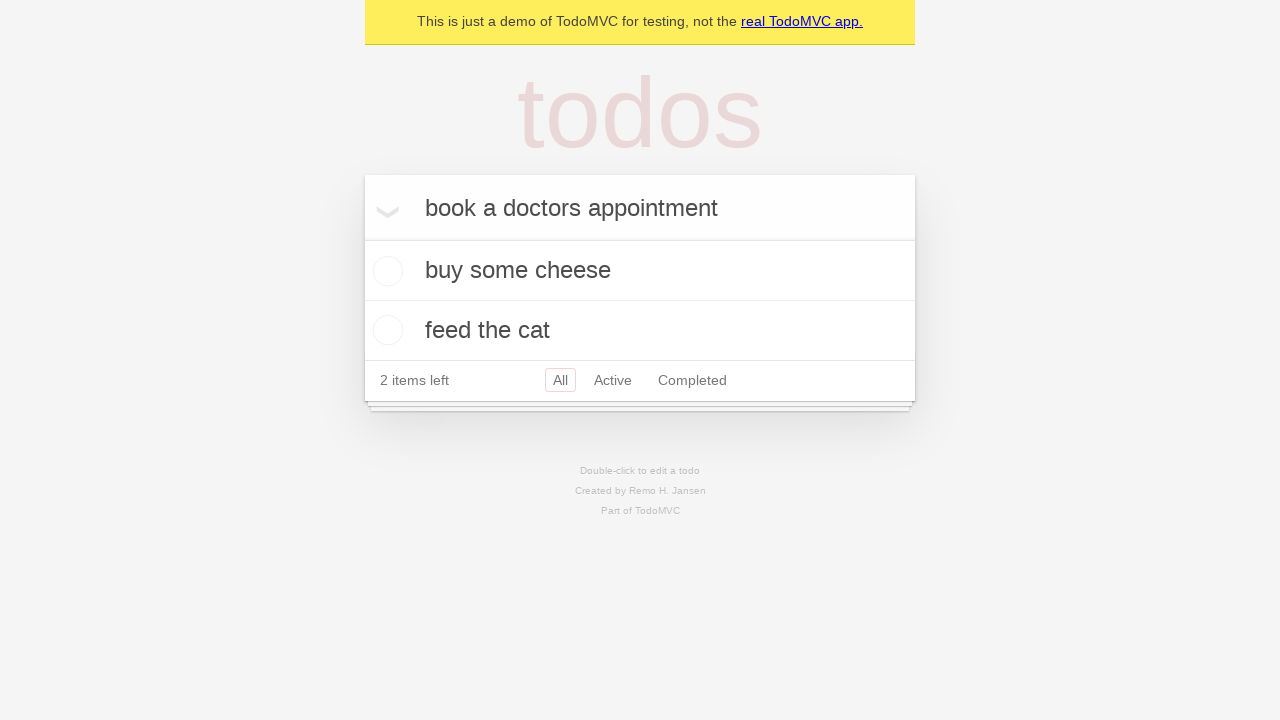

Pressed Enter to add third todo item on internal:attr=[placeholder="What needs to be done?"i]
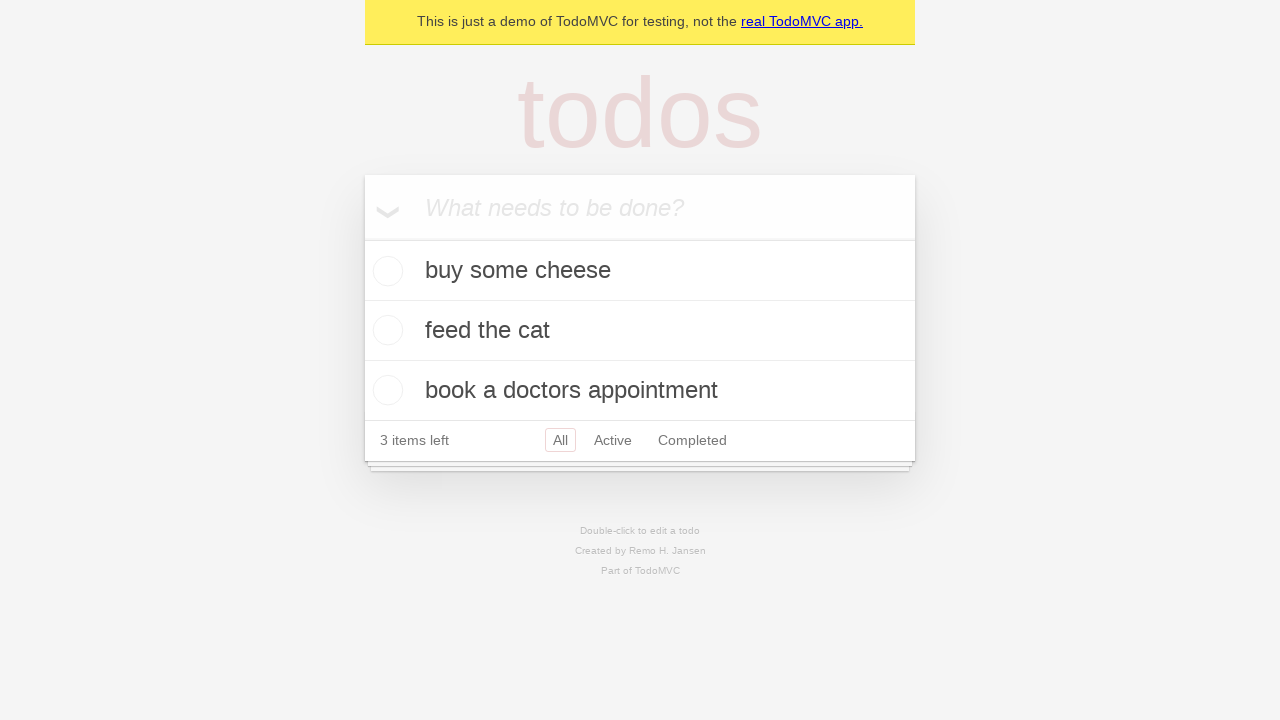

Clicked toggle-all checkbox to mark all items as completed at (362, 238) on internal:label="Mark all as complete"i
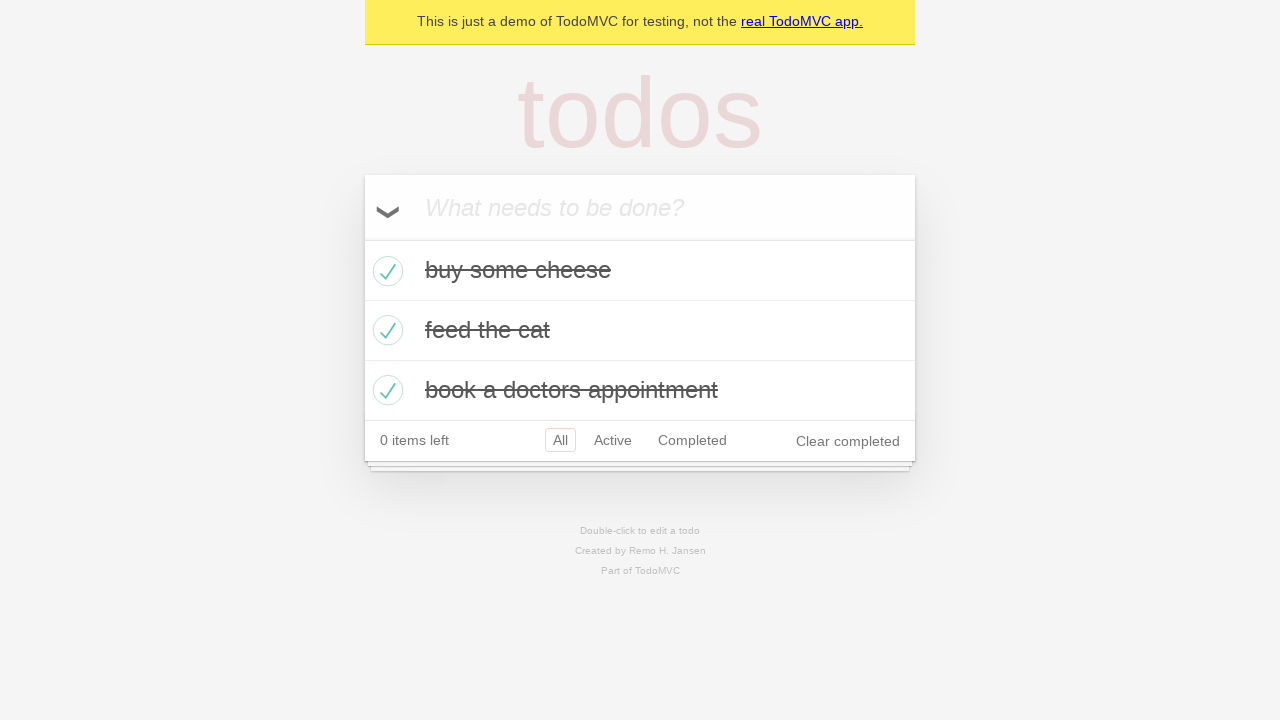

Verified that completed todo items are visible on the page
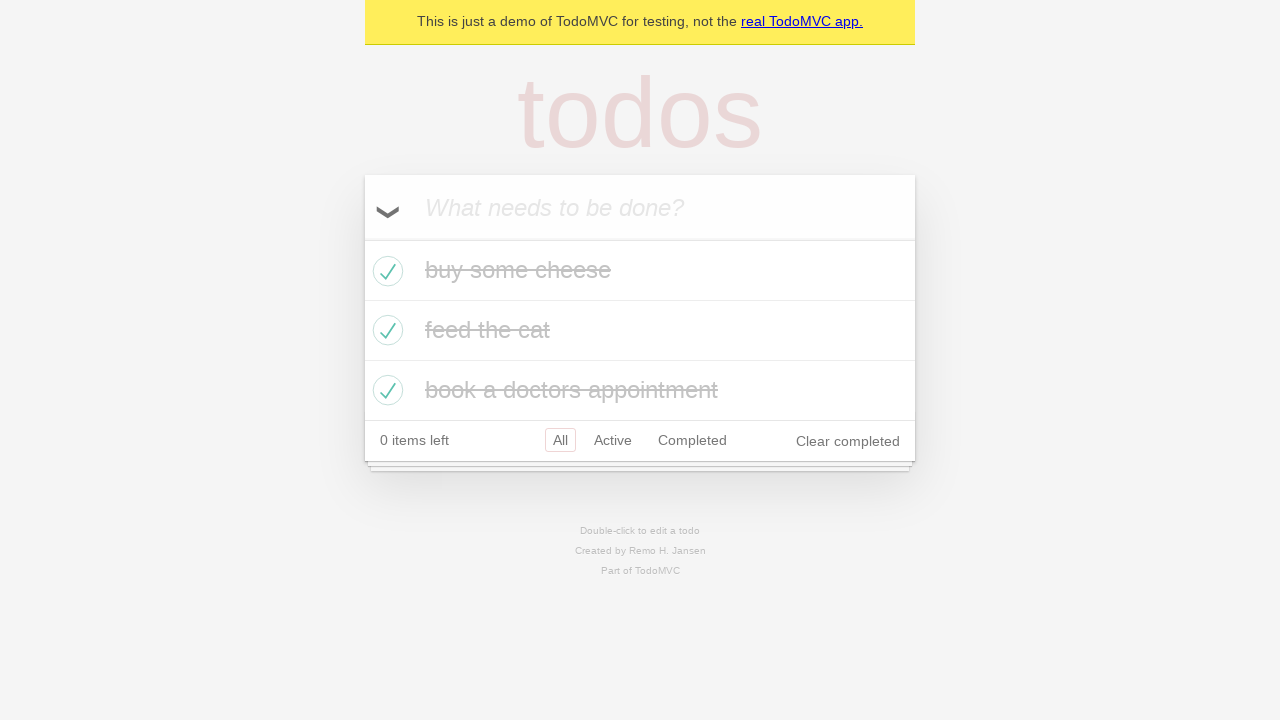

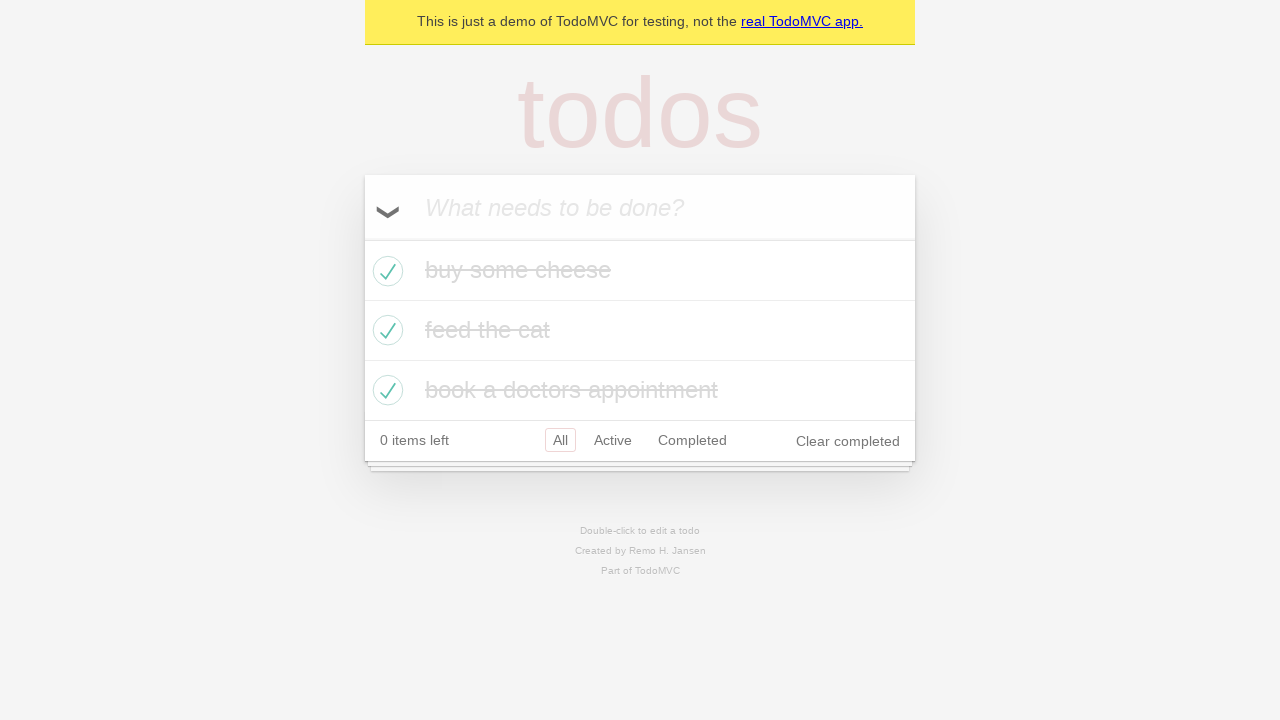